Tests un-marking todo items as complete by unchecking their checkboxes

Starting URL: https://demo.playwright.dev/todomvc

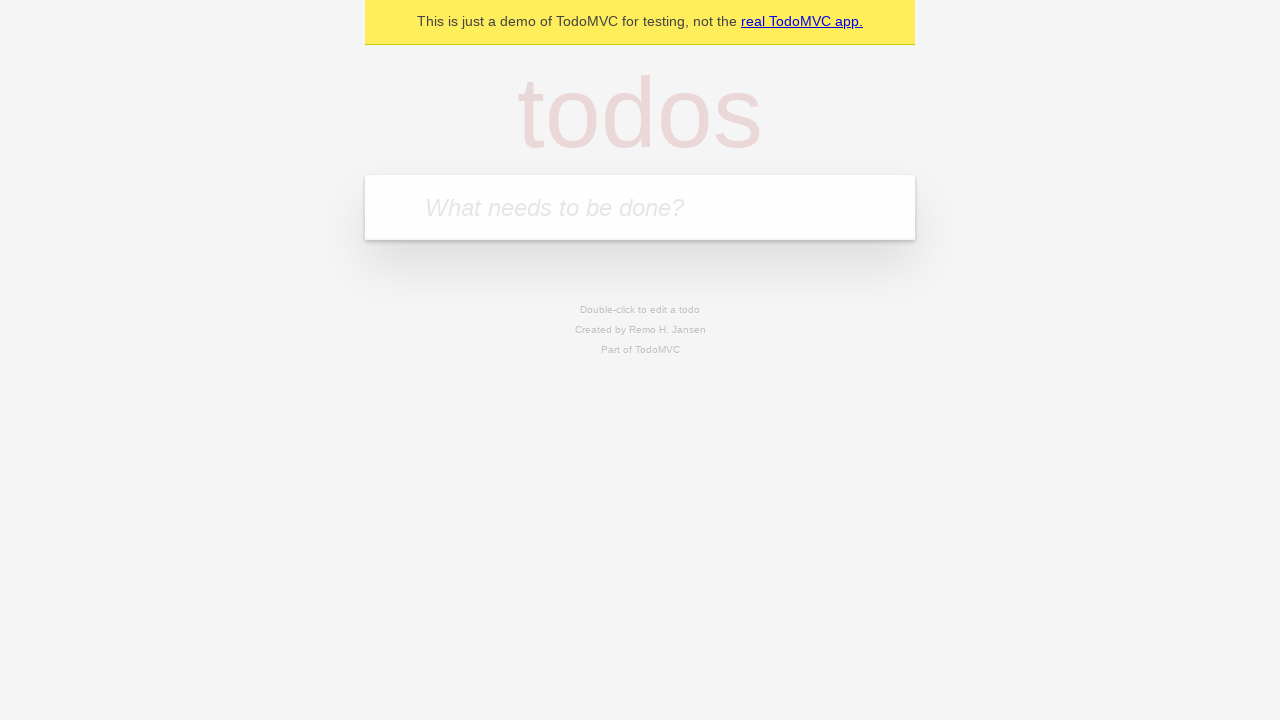

Filled input field with 'buy some cheese' on internal:attr=[placeholder="What needs to be done?"i]
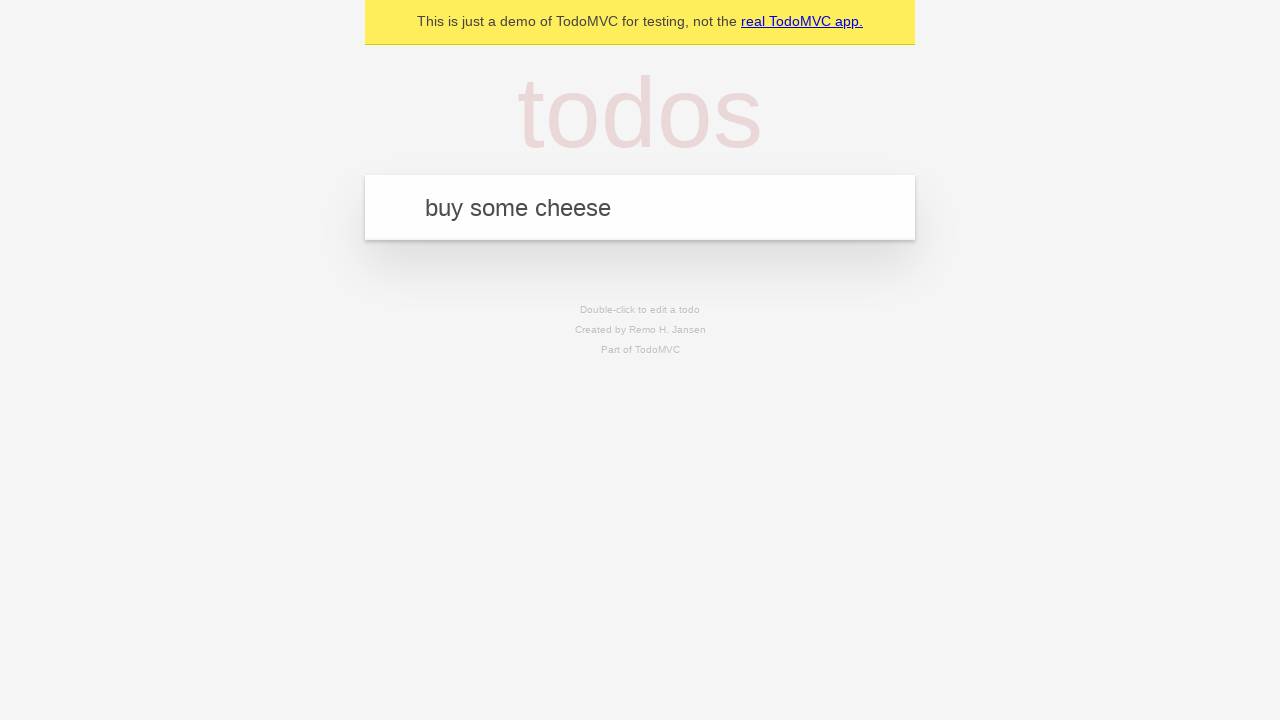

Pressed Enter to add first todo item on internal:attr=[placeholder="What needs to be done?"i]
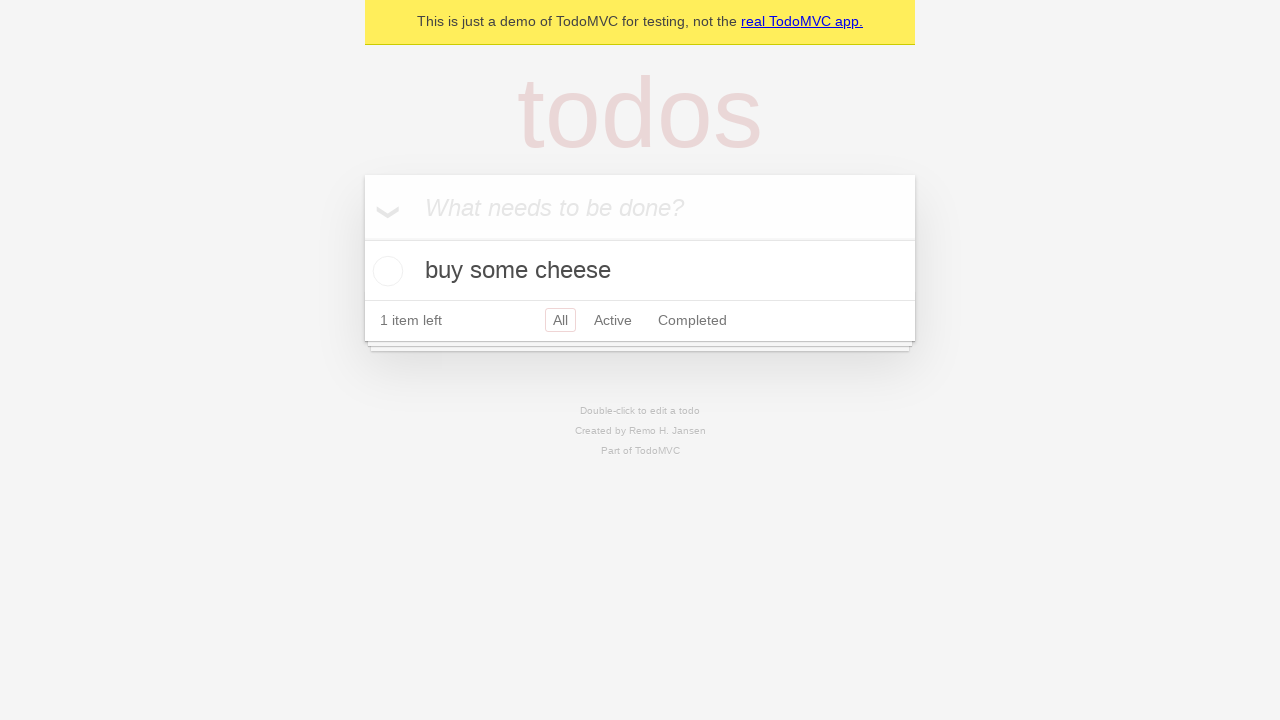

Filled input field with 'feed the cat' on internal:attr=[placeholder="What needs to be done?"i]
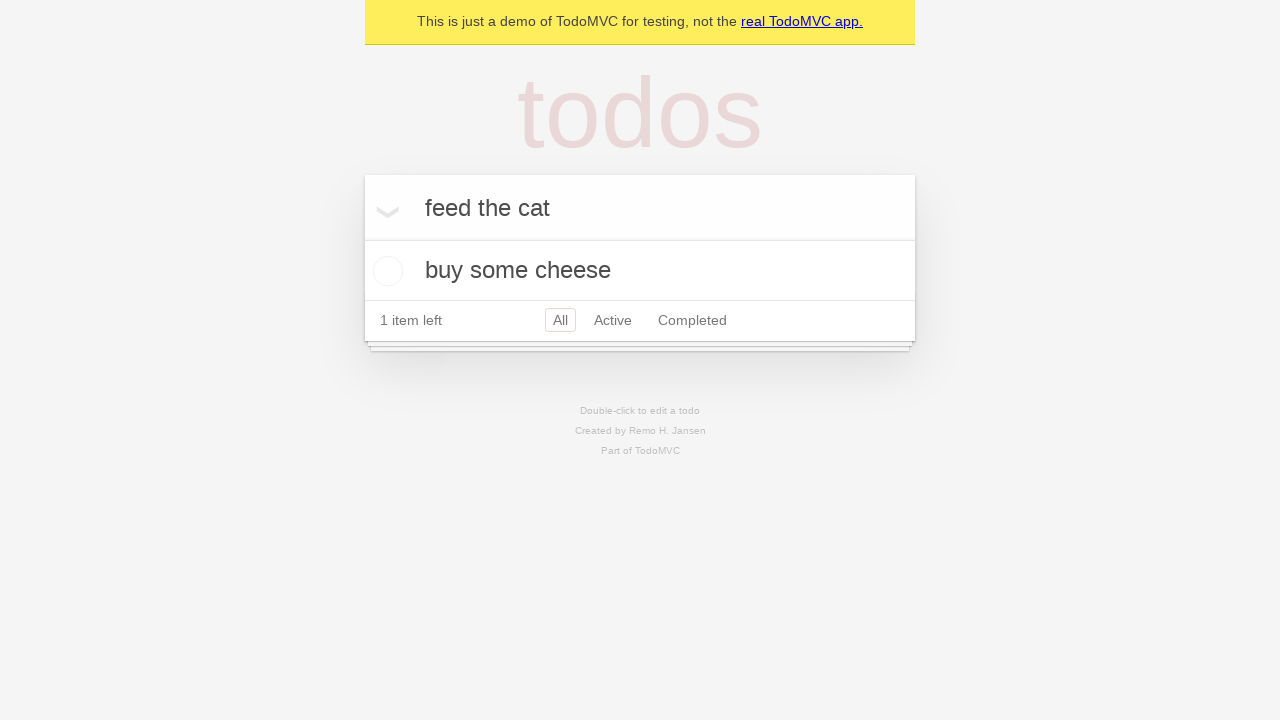

Pressed Enter to add second todo item on internal:attr=[placeholder="What needs to be done?"i]
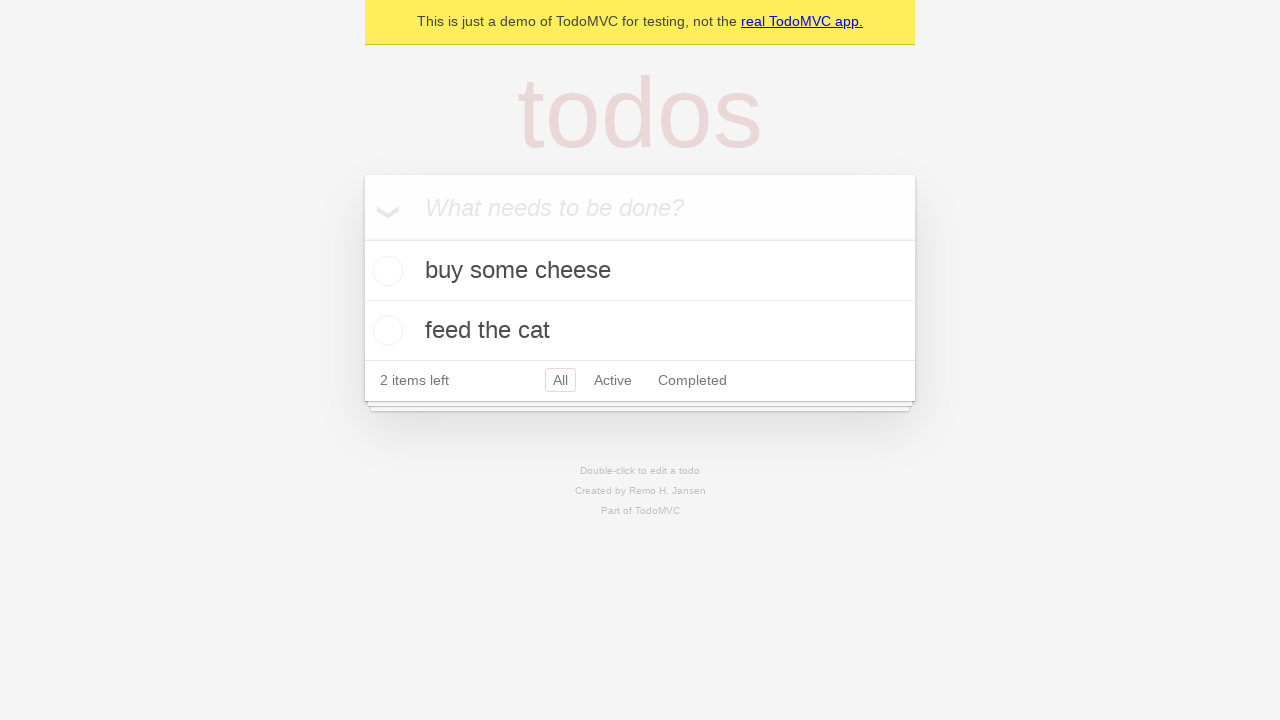

Waited for second todo item to appear
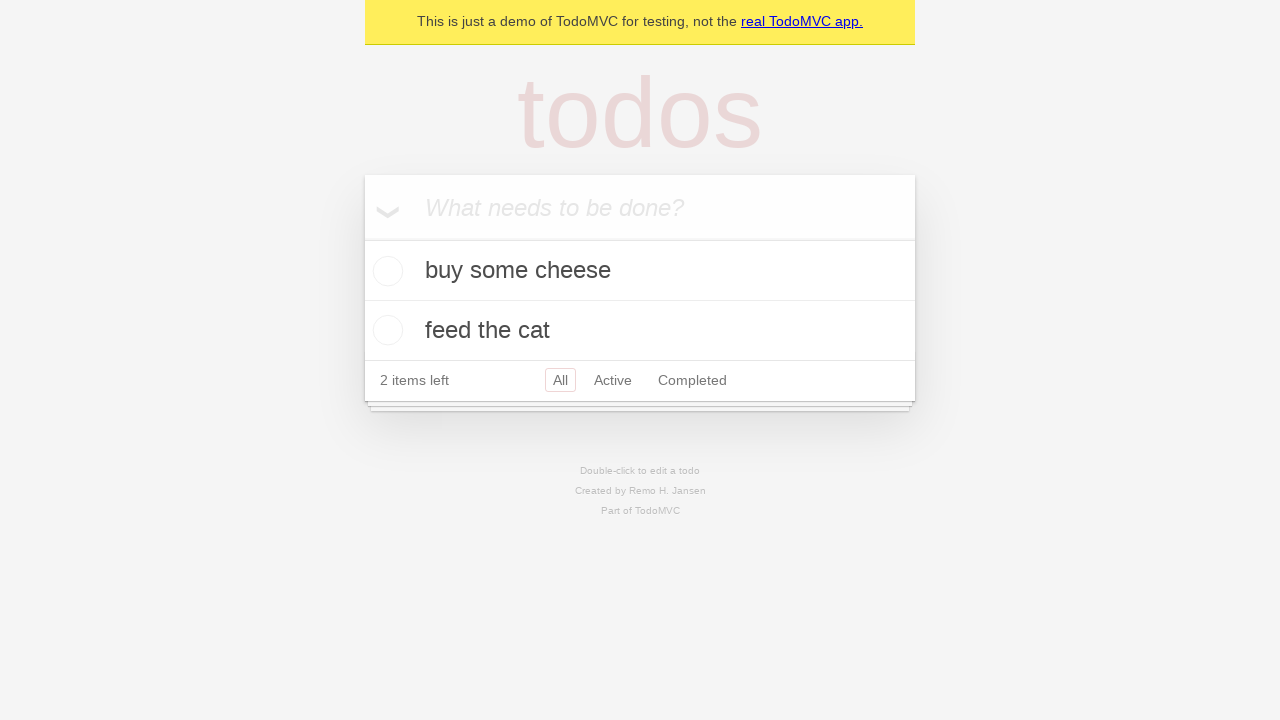

Checked checkbox for first todo item to mark it complete at (385, 271) on [data-testid='todo-item'] >> nth=0 >> internal:role=checkbox
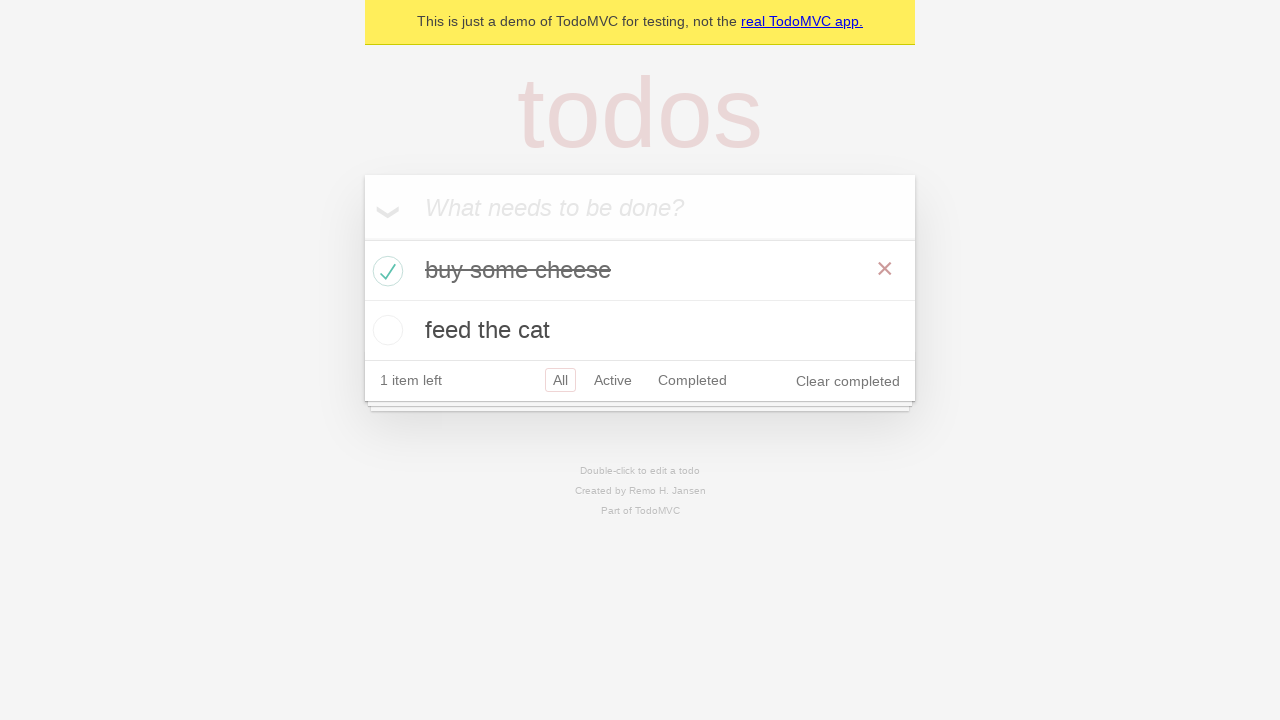

Unchecked checkbox for first todo item to mark it incomplete at (385, 271) on [data-testid='todo-item'] >> nth=0 >> internal:role=checkbox
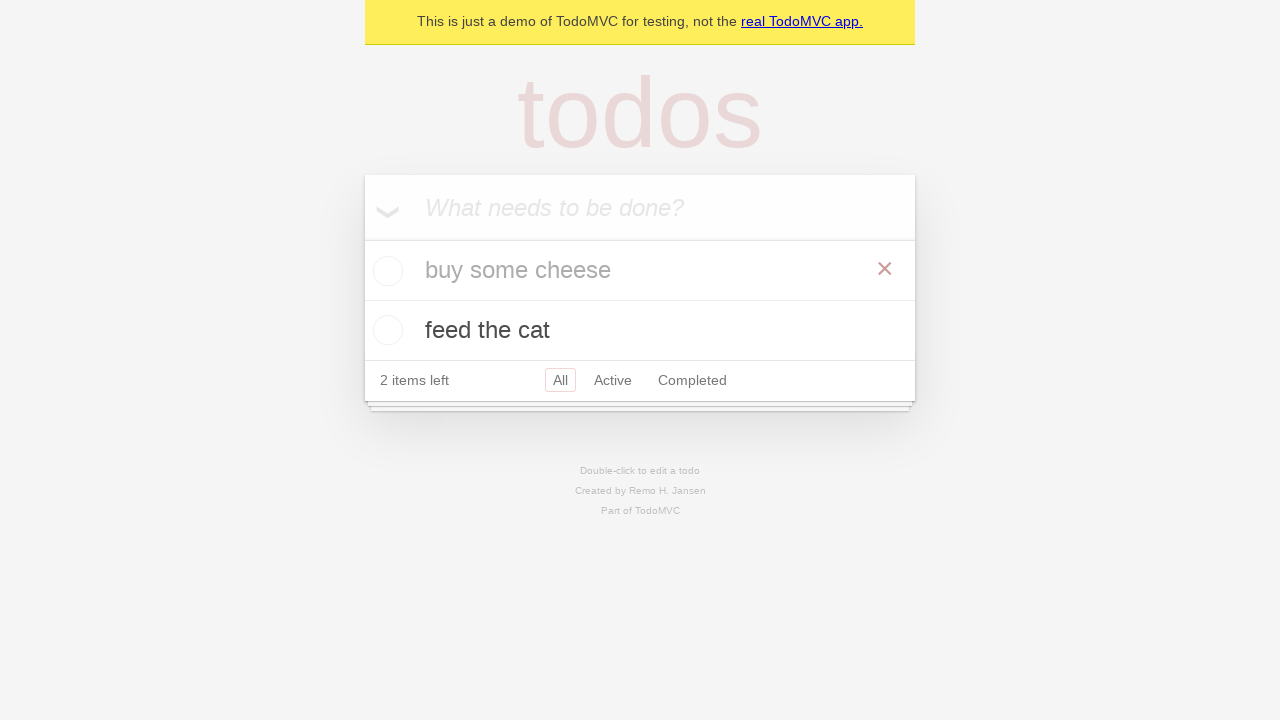

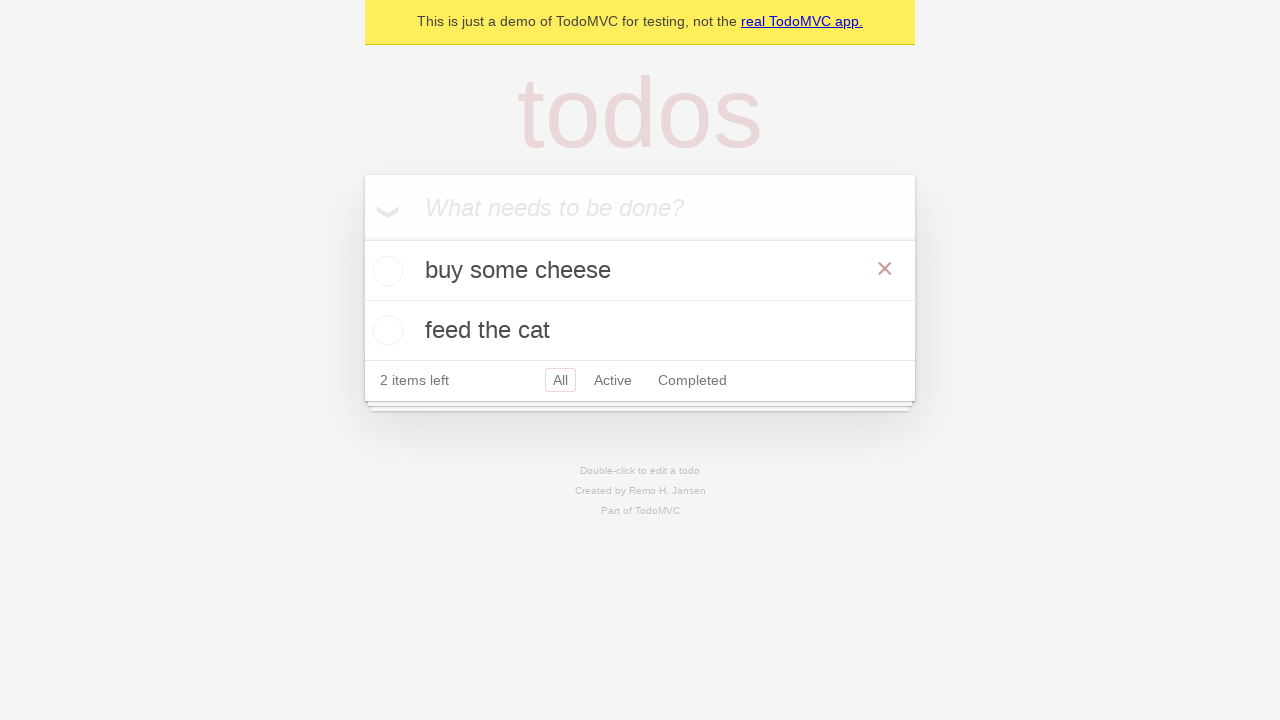